Tests browser alert handling functionality including confirmation alerts and prompt alerts by clicking buttons that trigger alerts and accepting them

Starting URL: https://letcode.in/alert

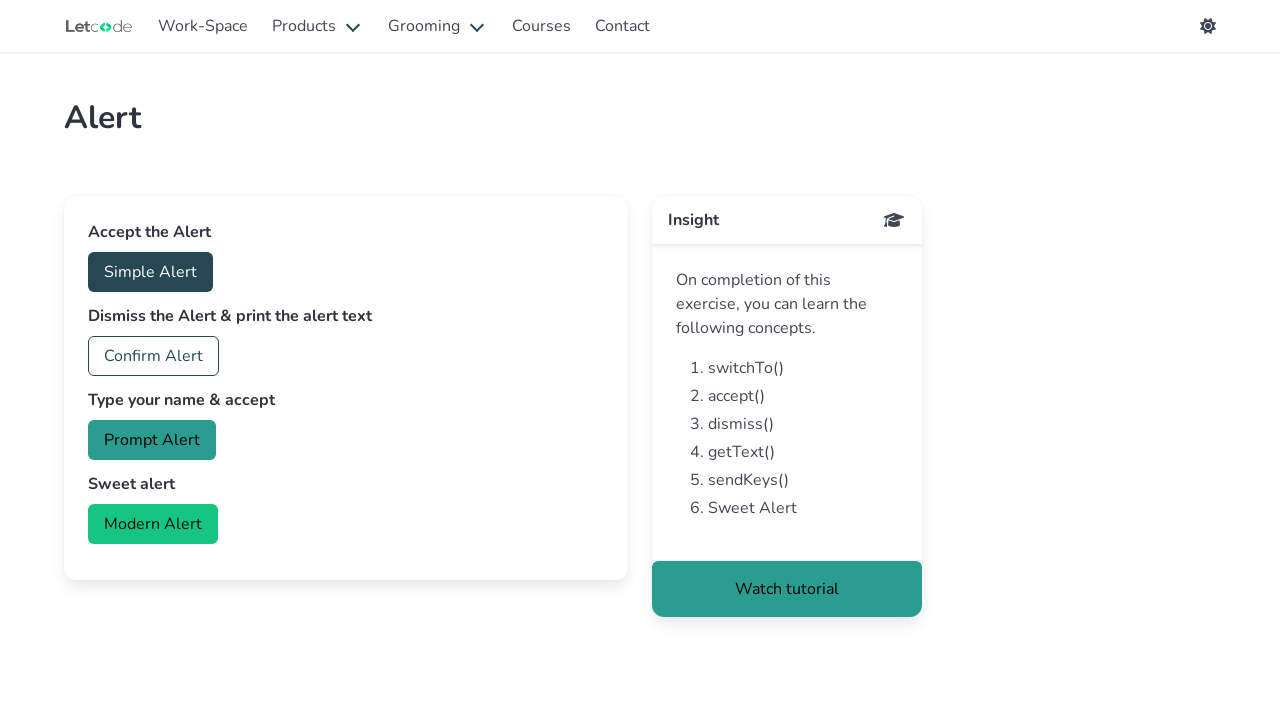

Clicked accept button to trigger confirmation alert at (150, 272) on #accept
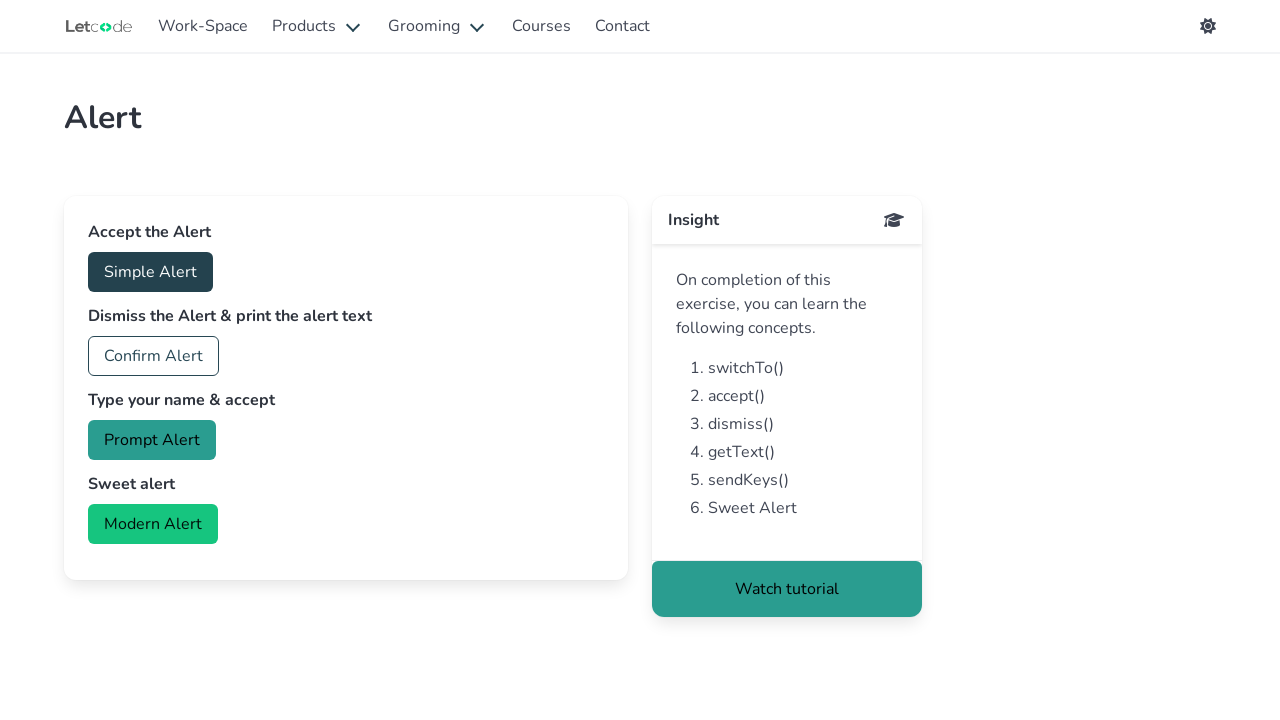

Set up dialog handler to accept confirmation alert
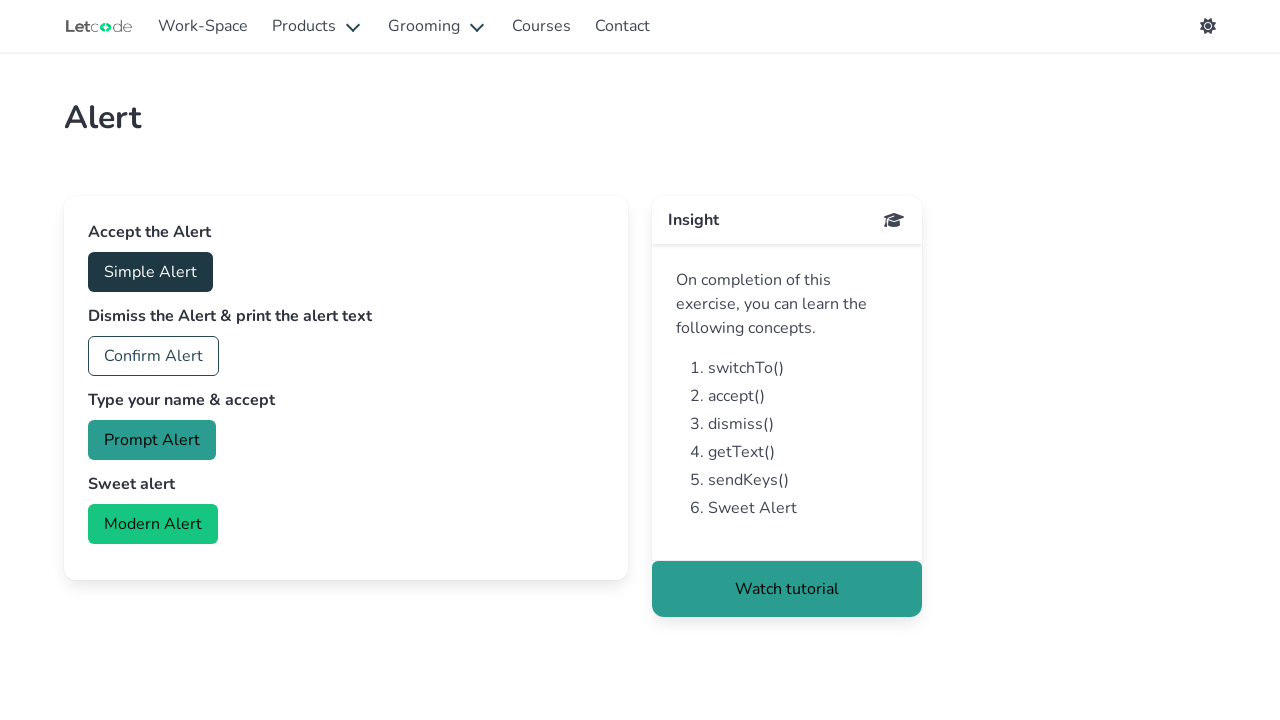

Set up dialog handler to accept prompt alert with text 'sample_input_text'
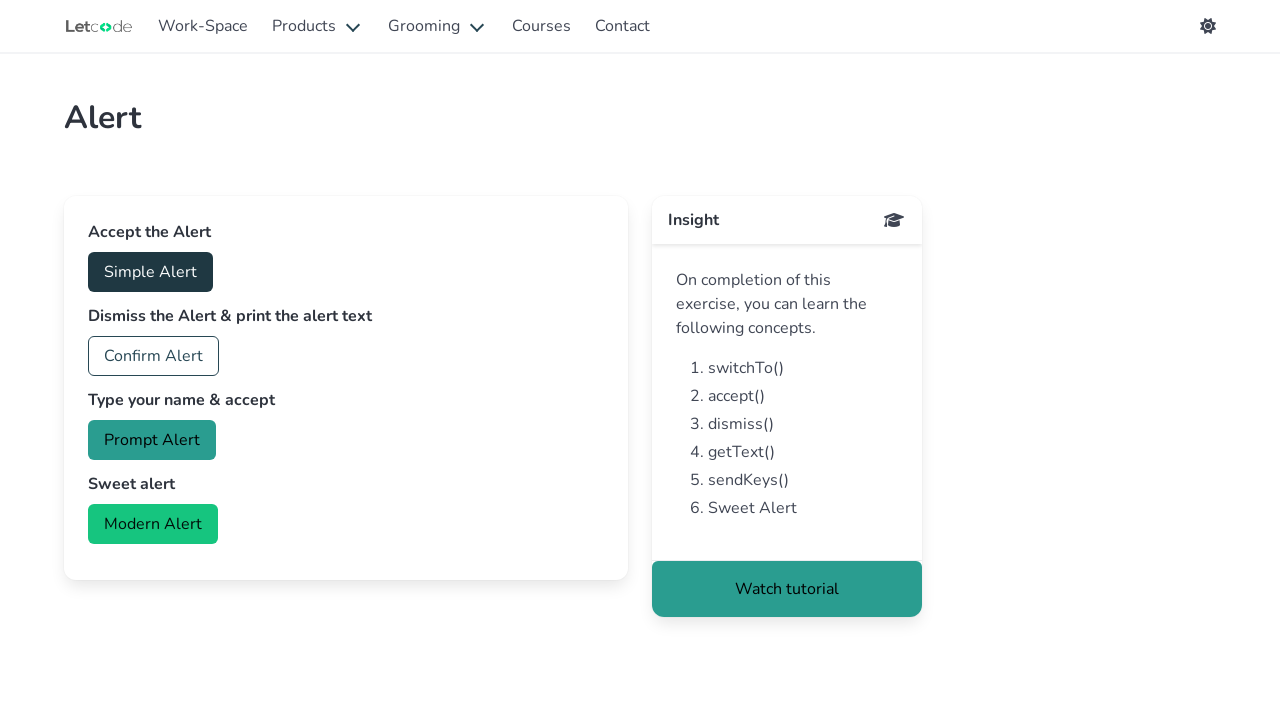

Clicked prompt button to trigger prompt alert at (152, 440) on #prompt
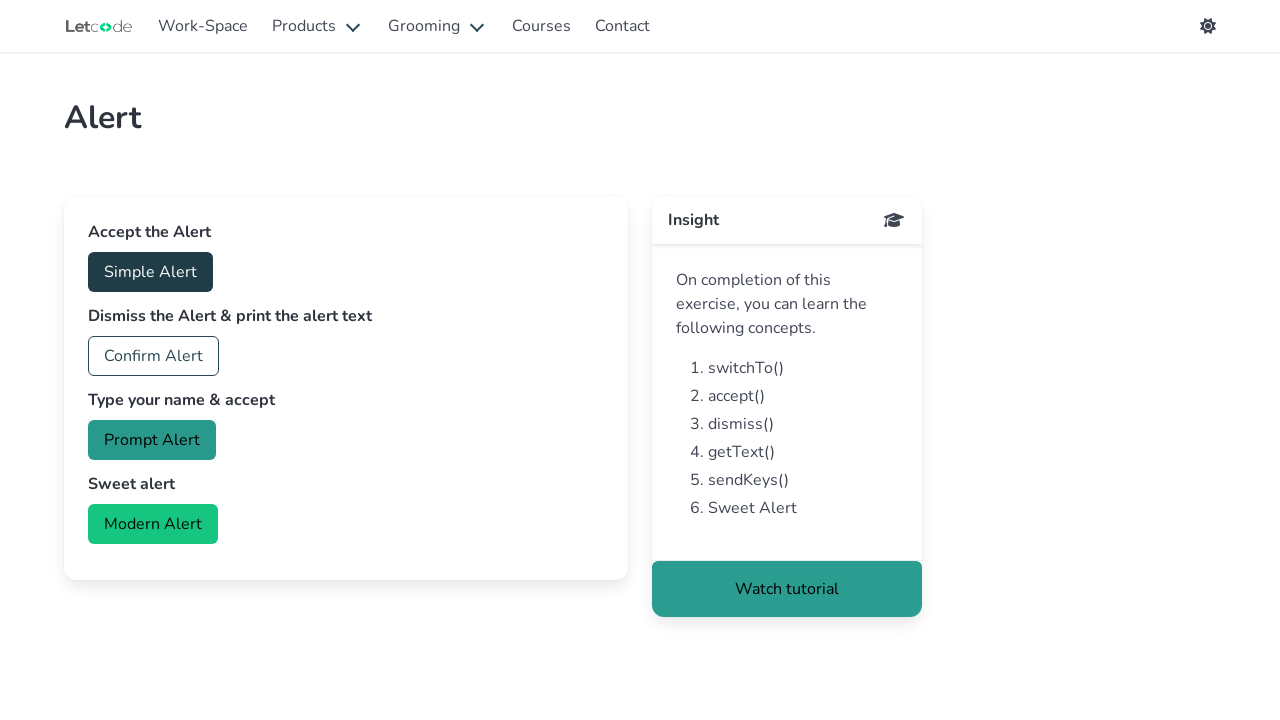

Waited 500ms for UI updates after alert handling
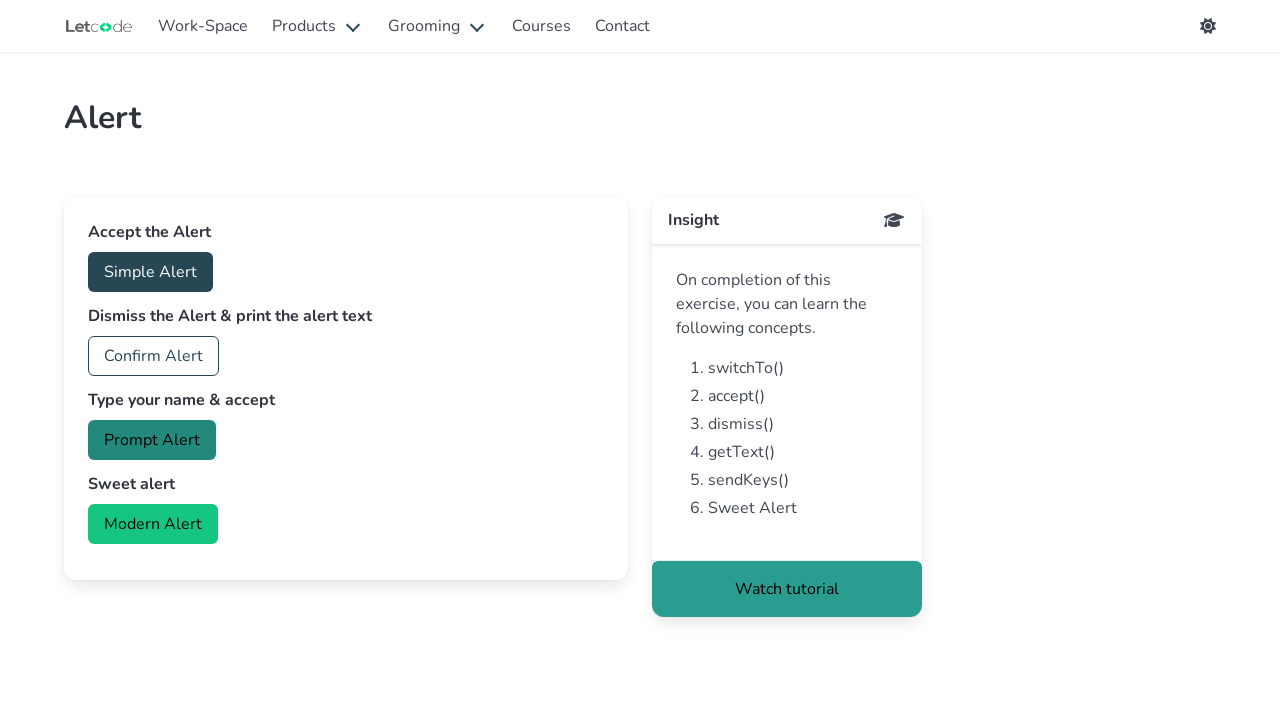

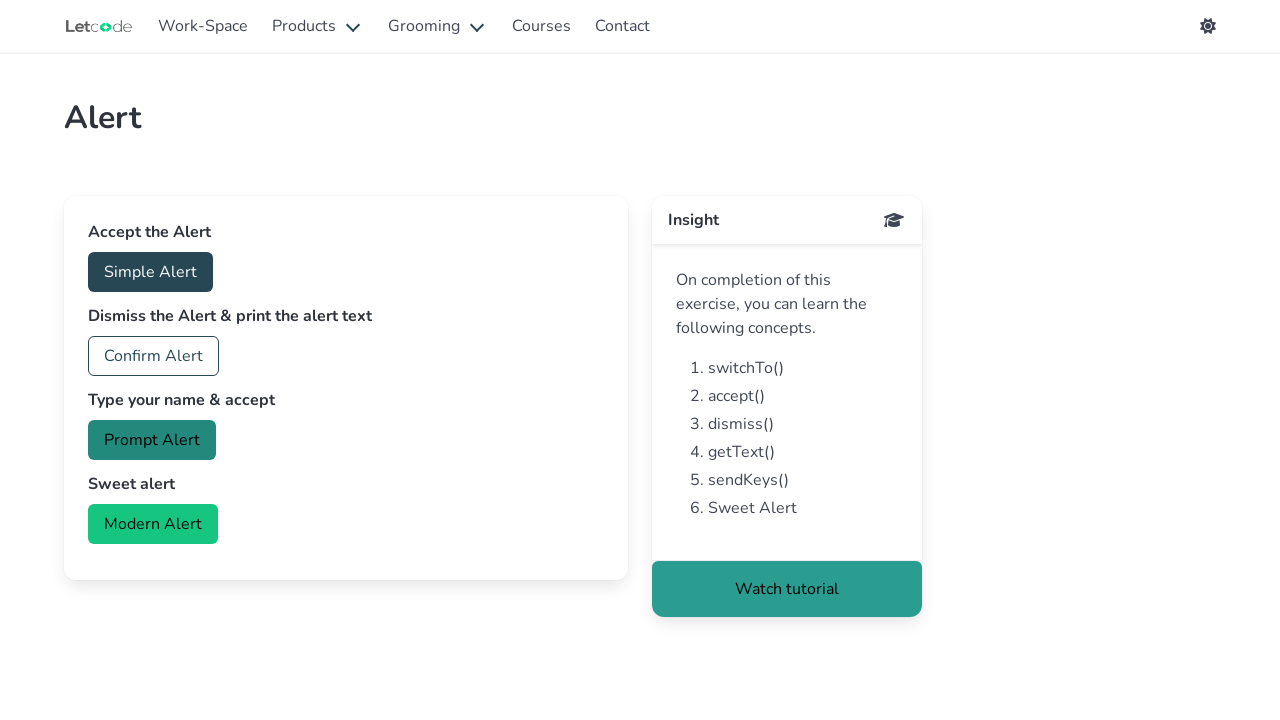